Navigates to Top List page, then clicks on Top Rated Real submenu, and verifies Shakespeare language does NOT appear in the real languages list.

Starting URL: http://www.99-bottles-of-beer.net/lyrics.html

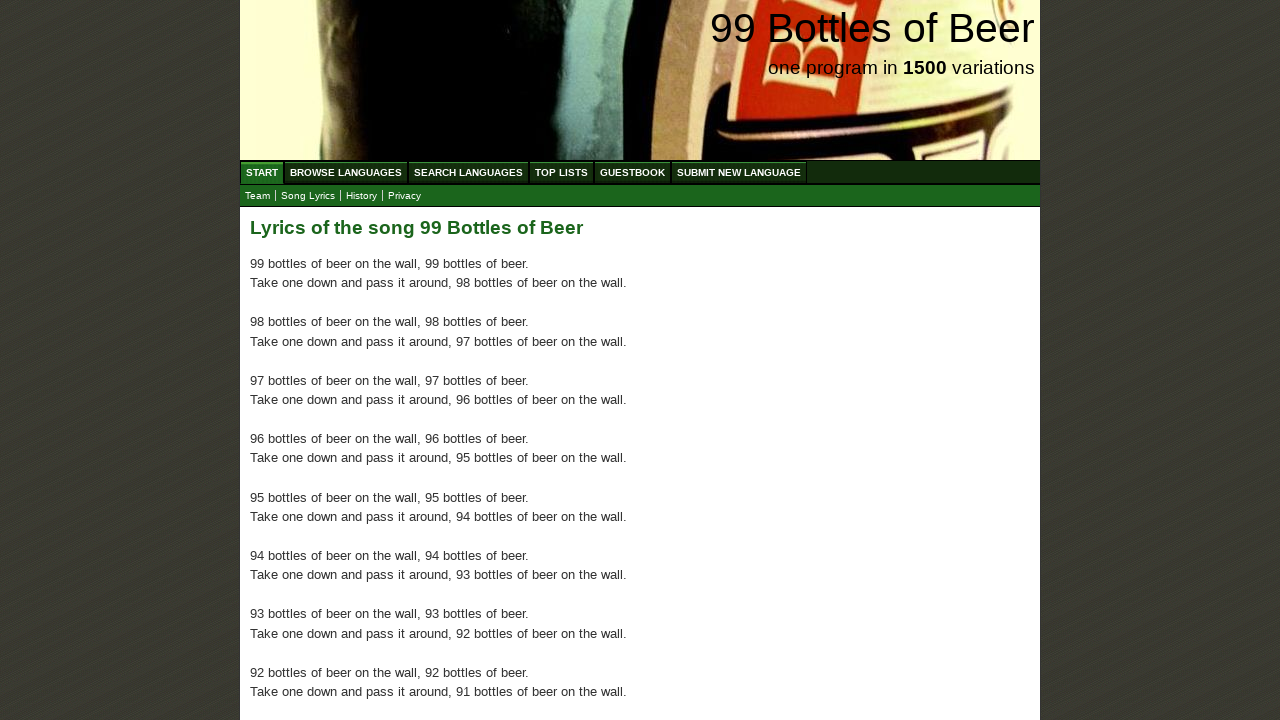

Clicked on Top List menu link at (562, 172) on xpath=//ul[@id='menu']/li/a[@href='/toplist.html']
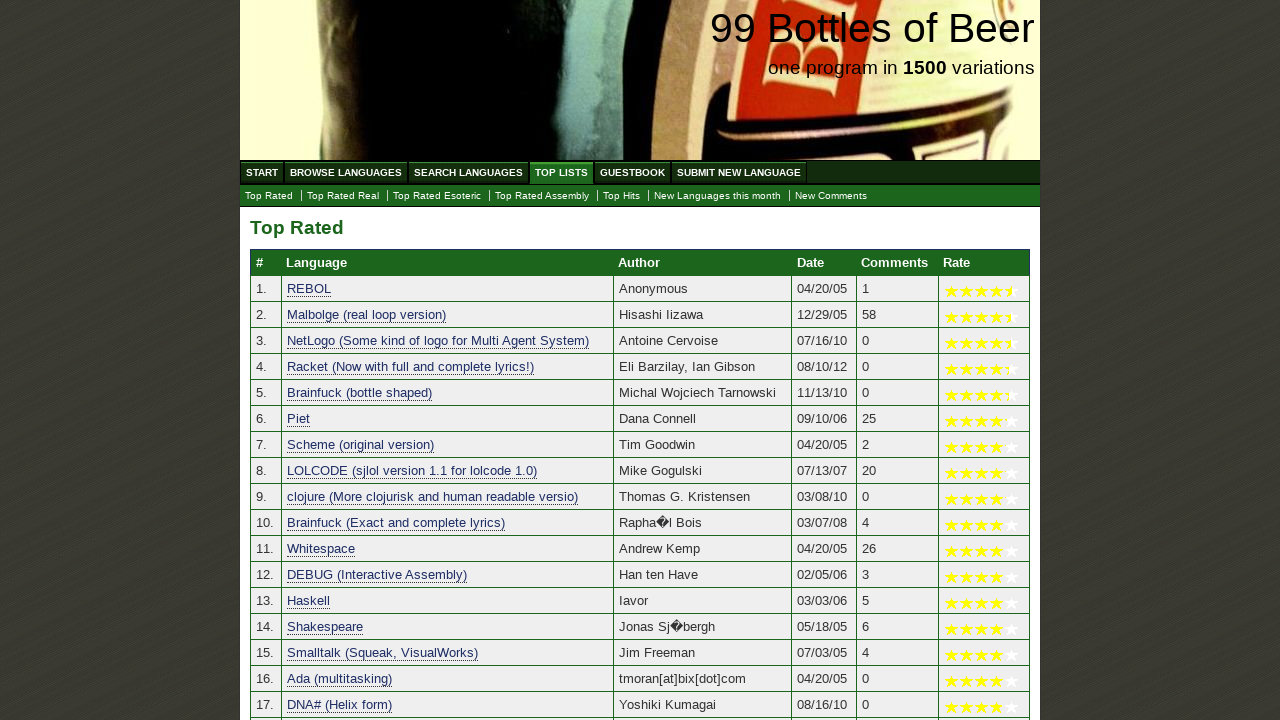

Clicked on Top Rated Real submenu at (343, 196) on xpath=//ul[@id='submenu']/li/a[@href='./toplist_real.html']
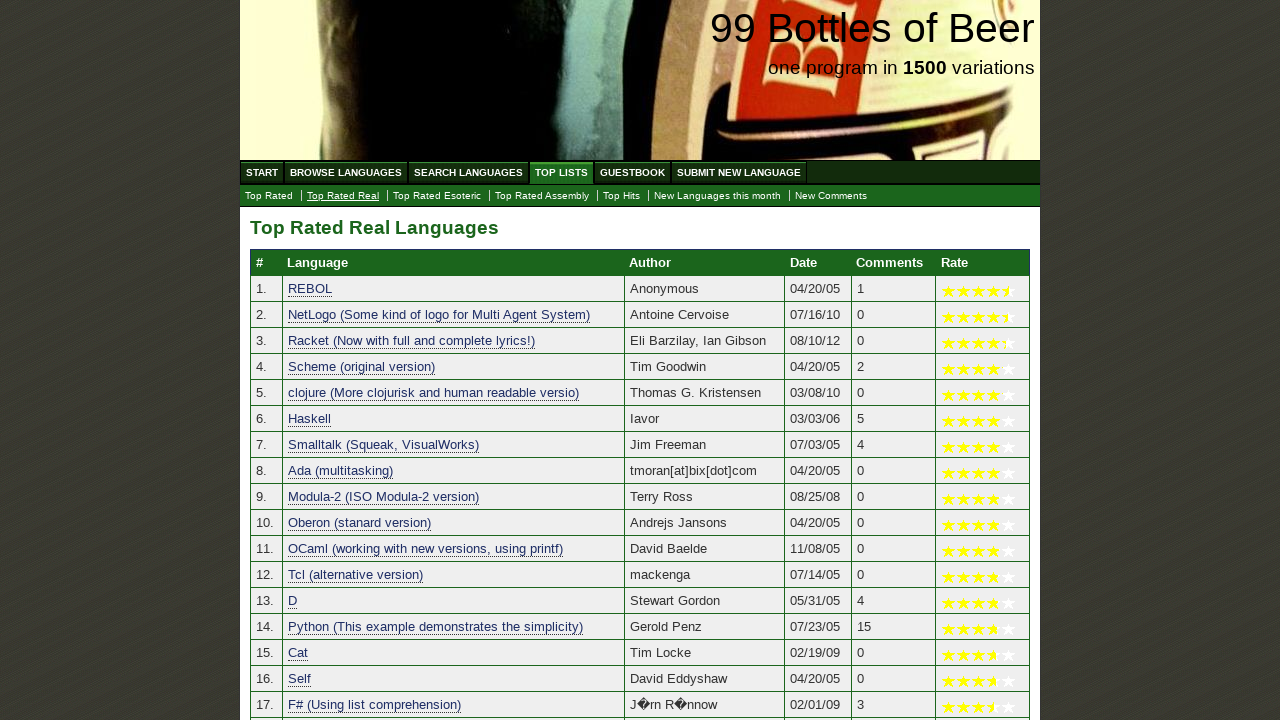

Top Rated Real languages table loaded
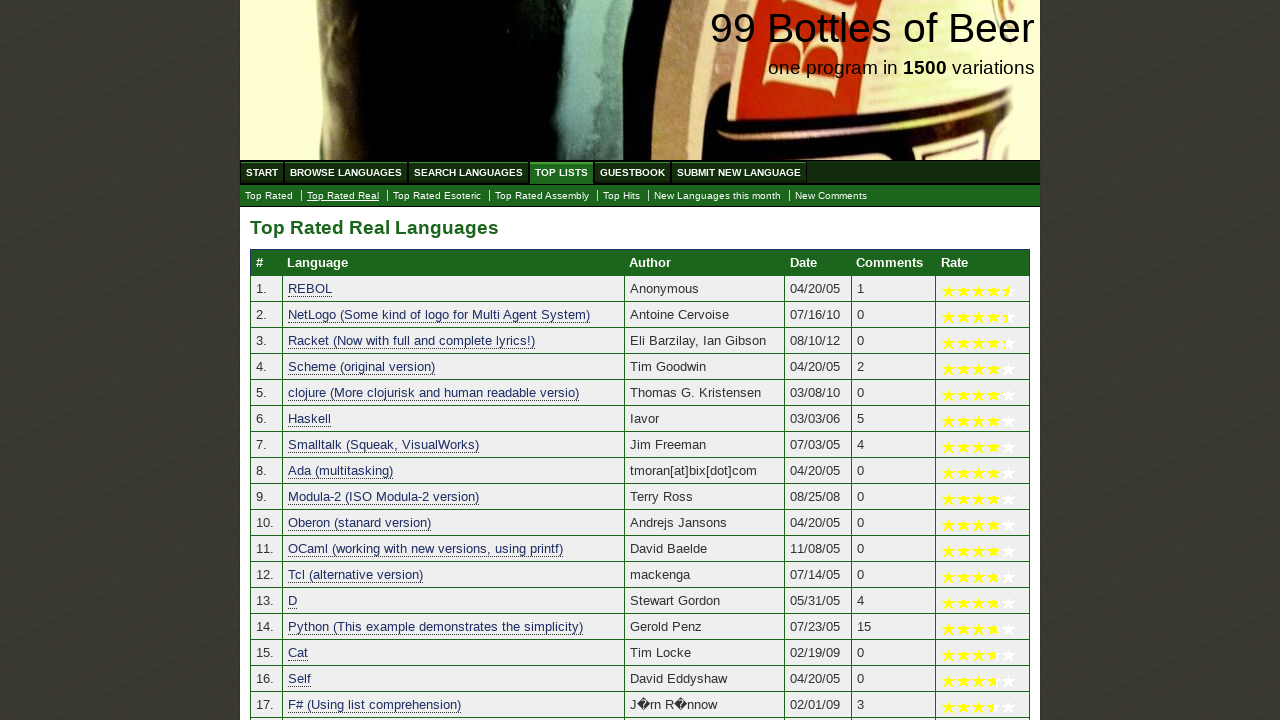

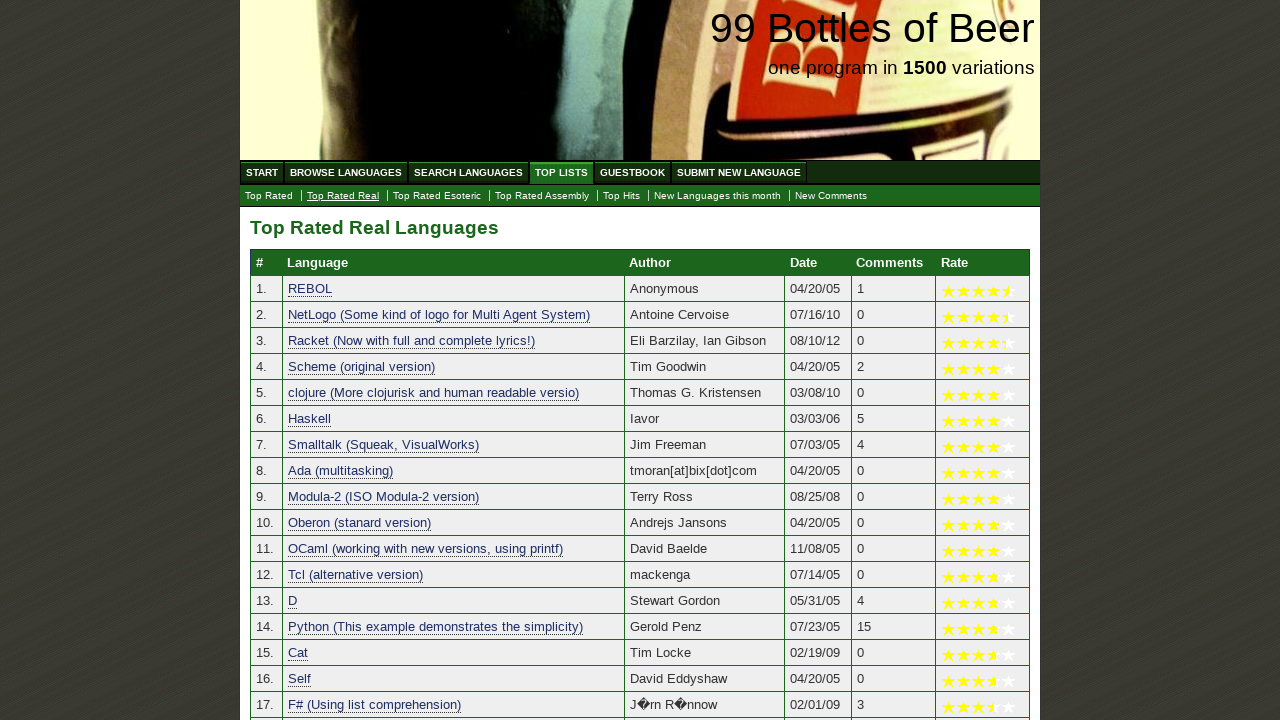